Tests character validation form with a 7-character password containing a special character

Starting URL: https://testpages.eviltester.com/styled/apps/7charval/simple7charvalidation.html

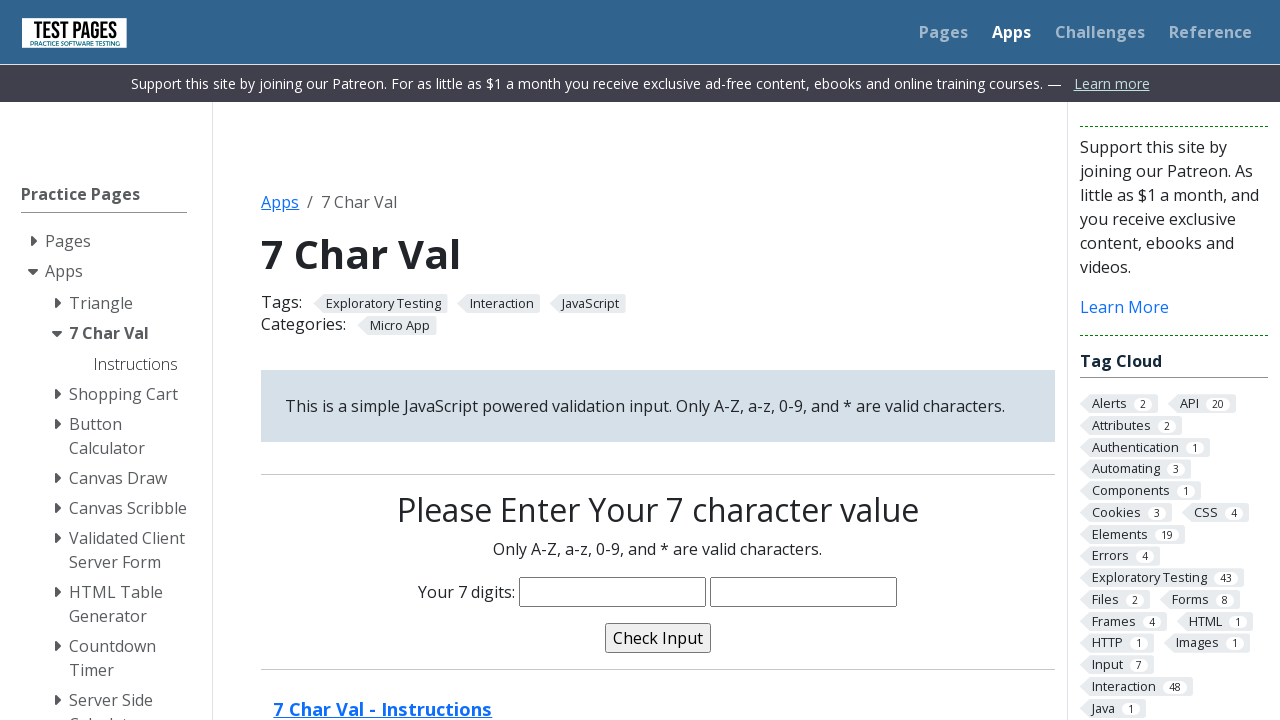

Filled characters field with 7-character password 'Rima#12' containing special character on input[name='characters']
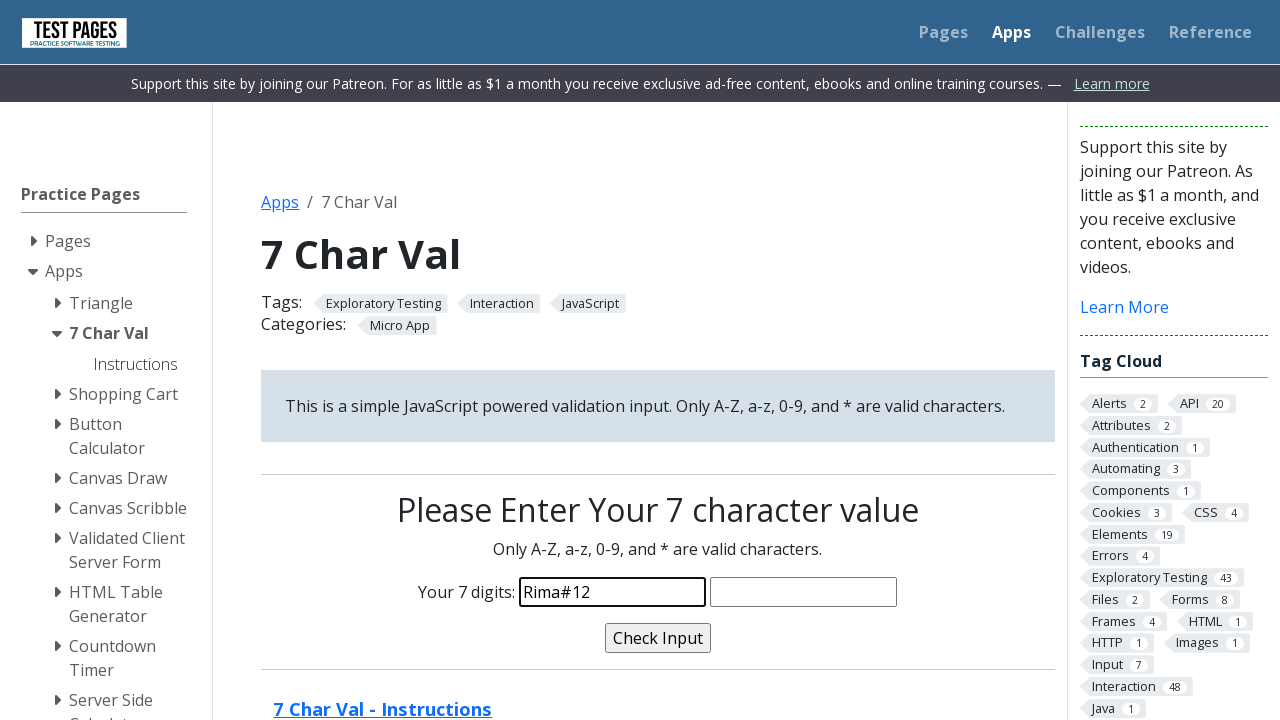

Clicked validate button to check character validation at (658, 638) on input[name='validate']
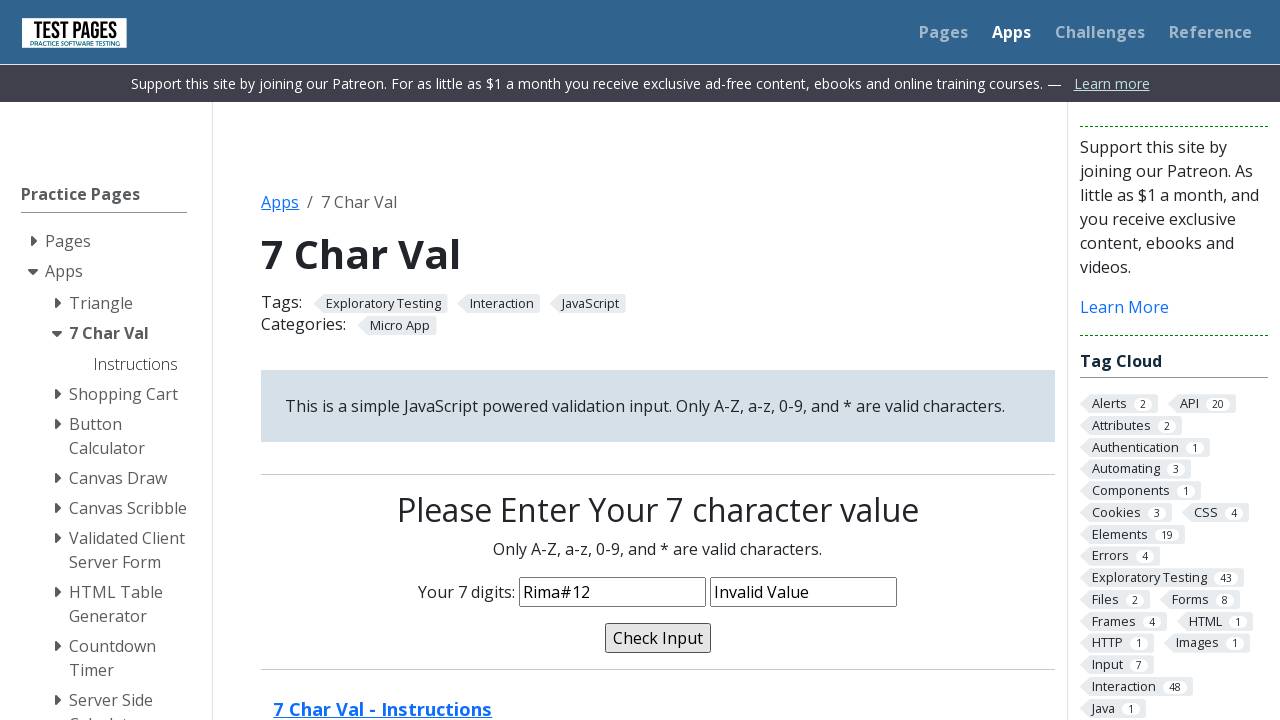

Validation message appeared on the form
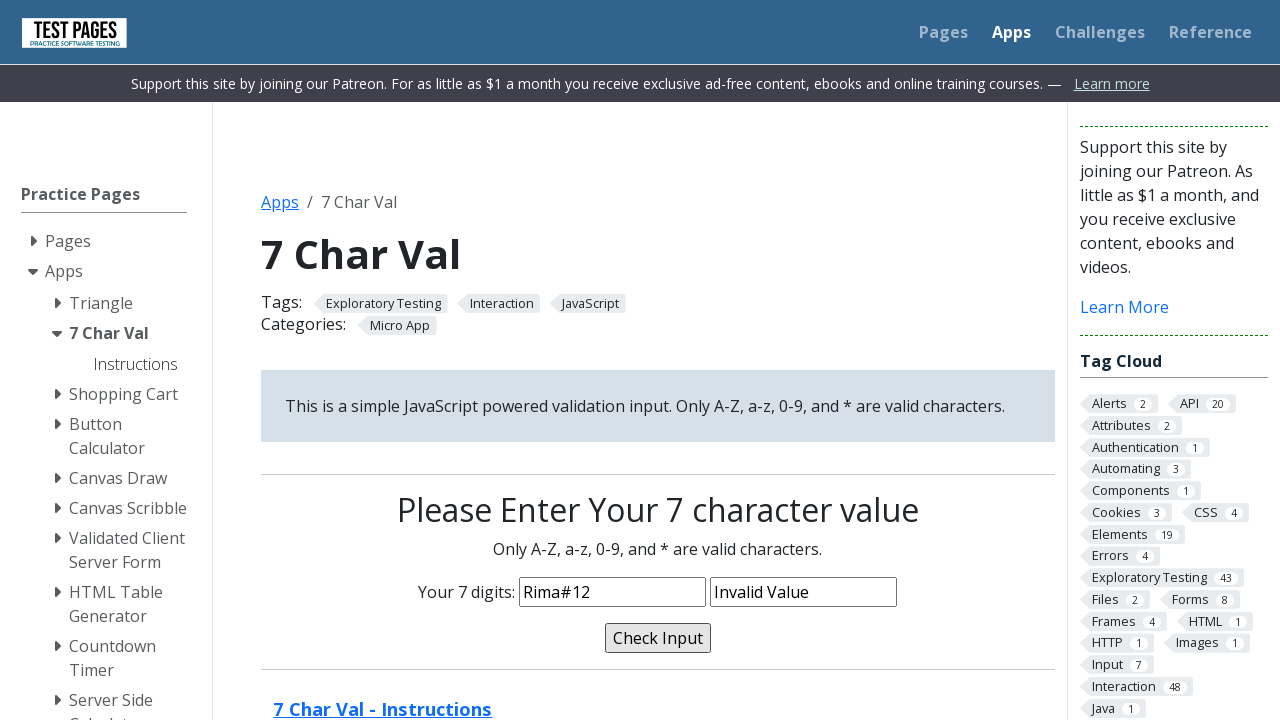

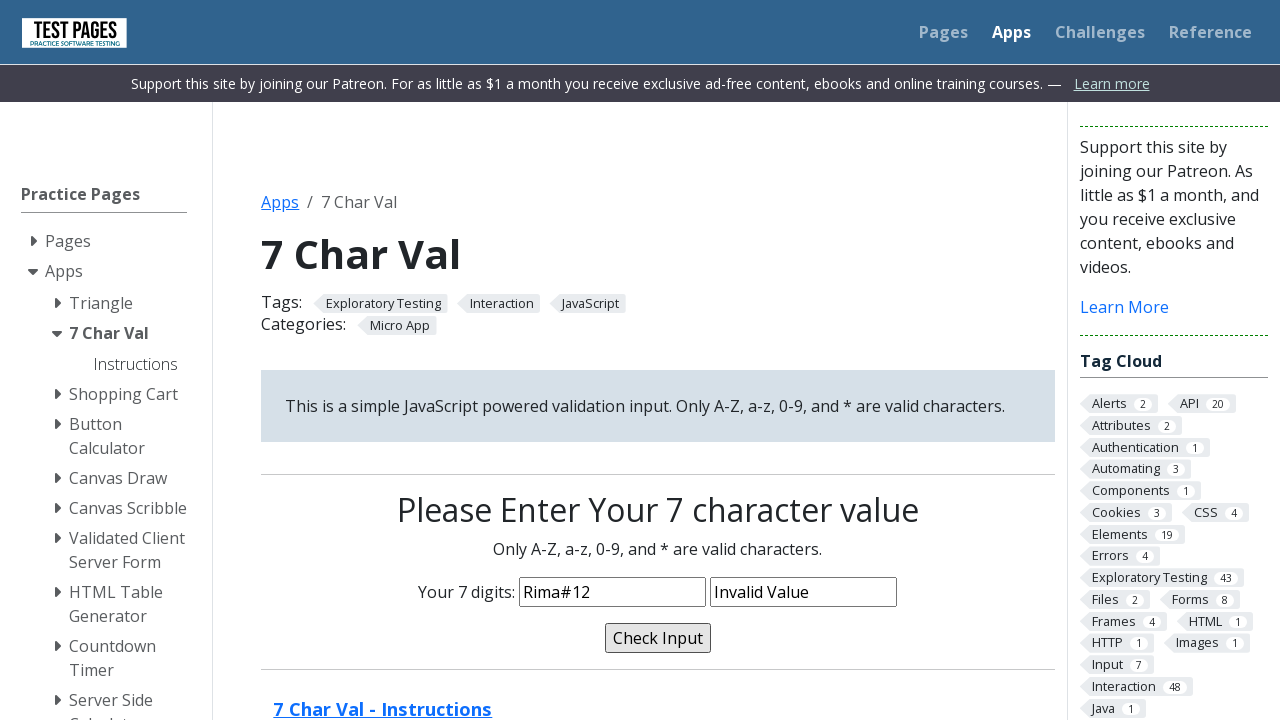